Tests marking individual items as complete by checking their toggle buttons

Starting URL: https://demo.playwright.dev/todomvc

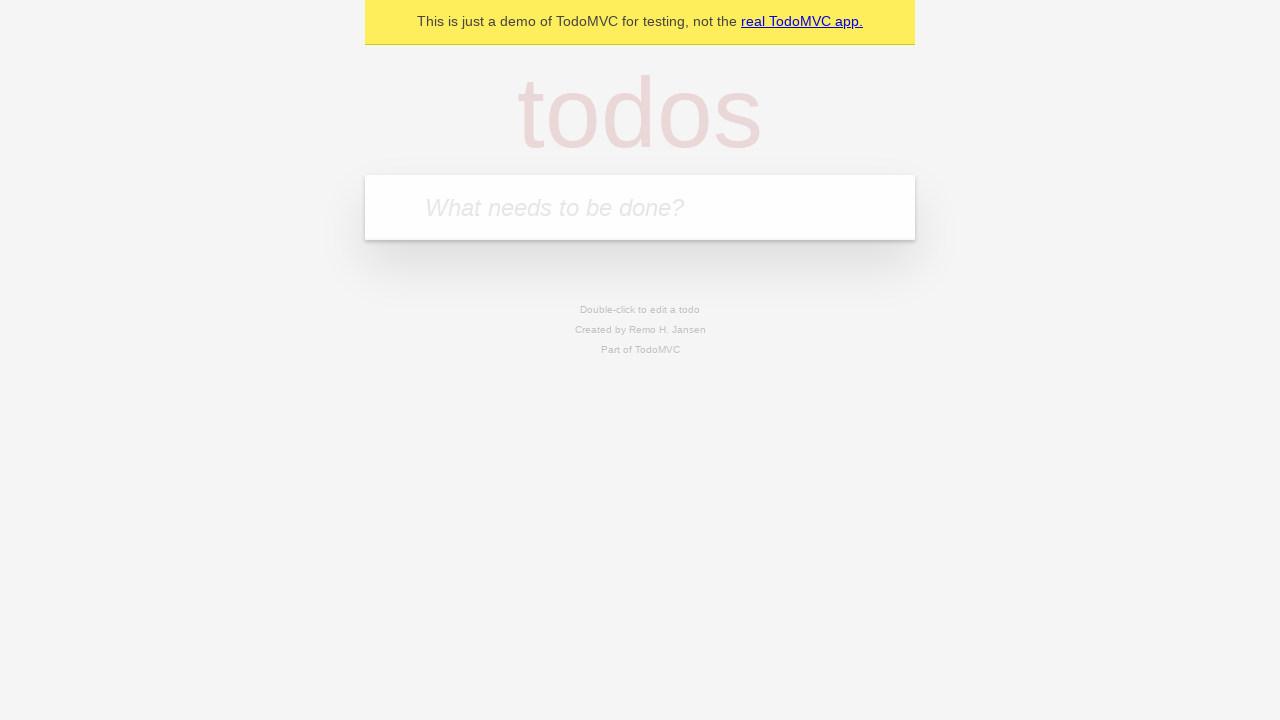

Navigated to TodoMVC demo application
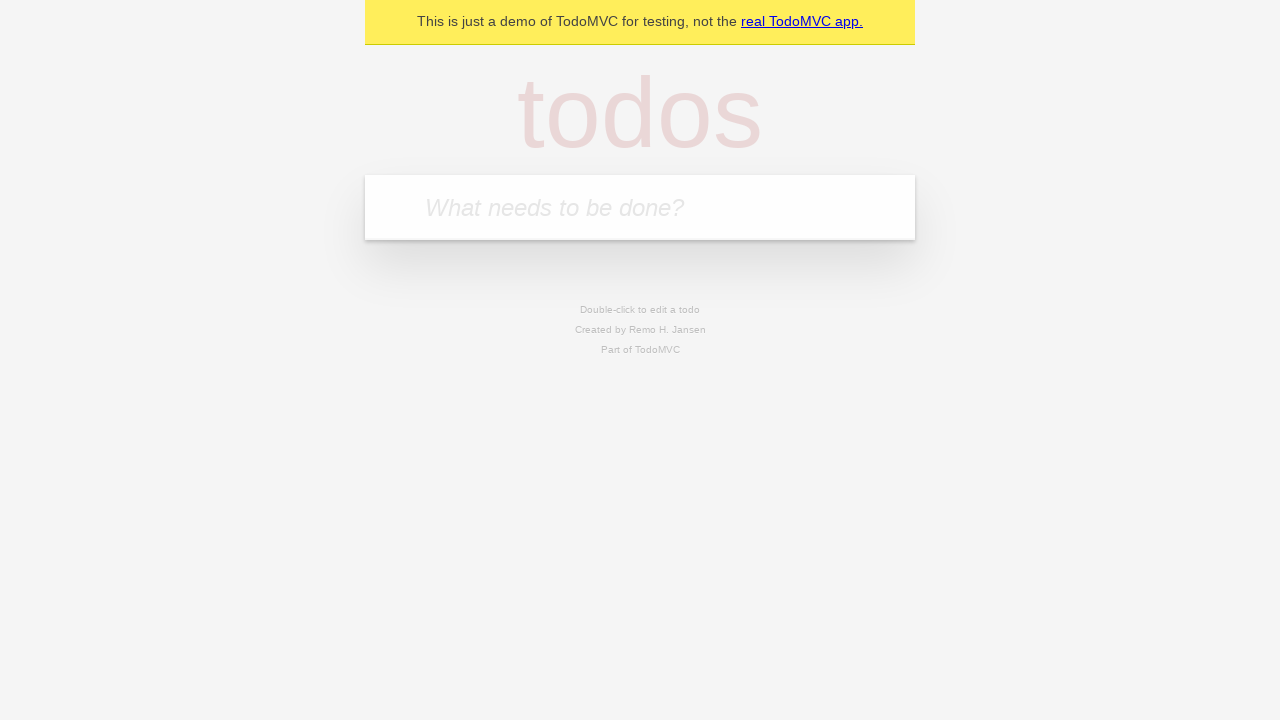

Filled new todo input with 'buy some cheese' on .new-todo
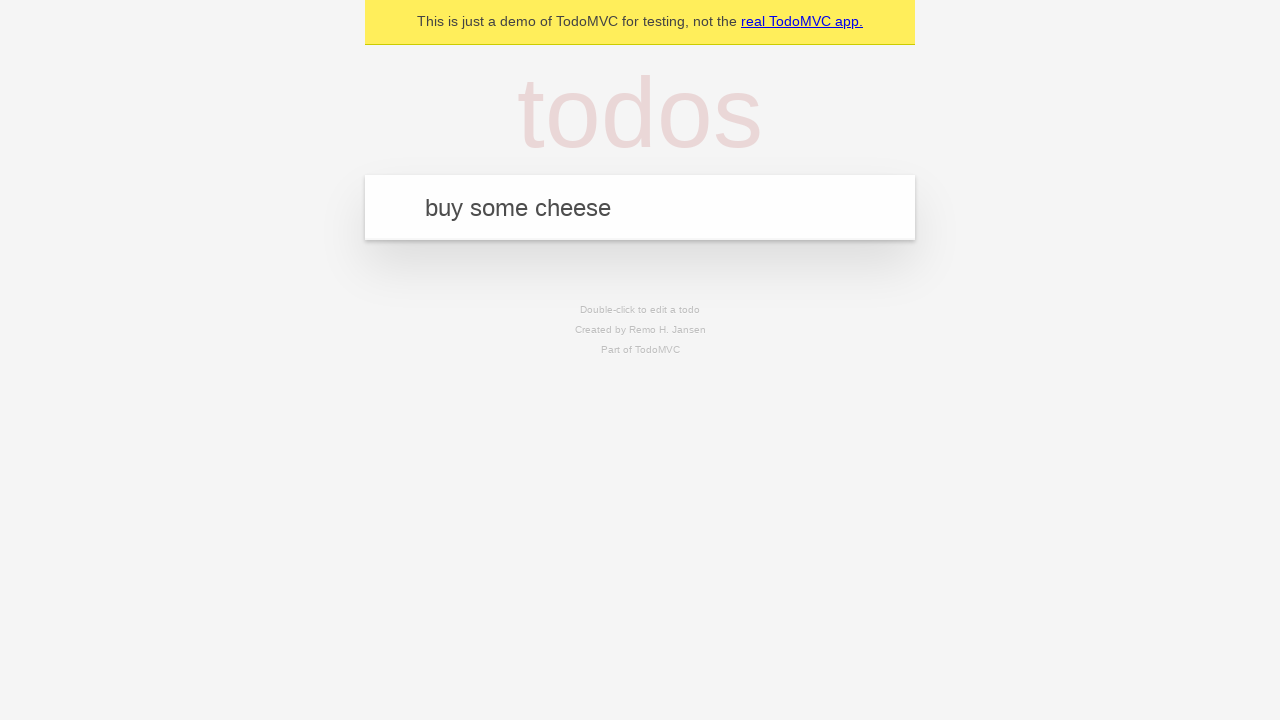

Pressed Enter to create first todo item on .new-todo
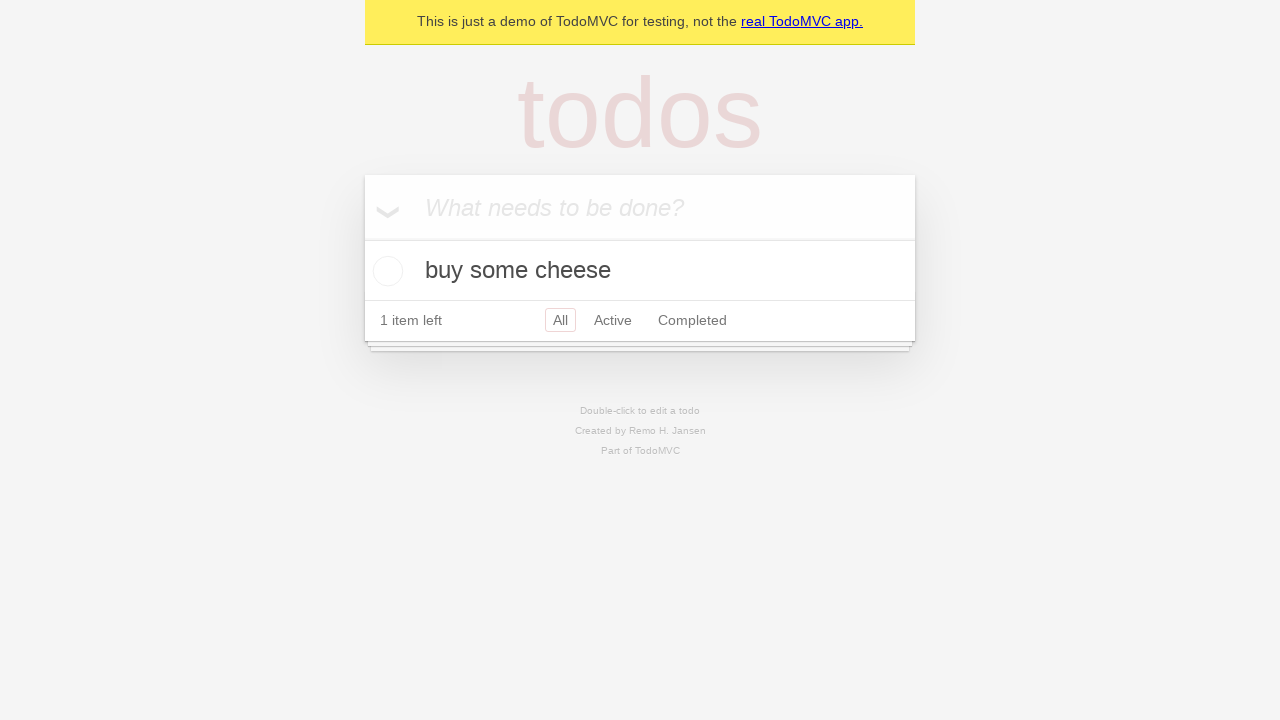

Filled new todo input with 'feed the cat' on .new-todo
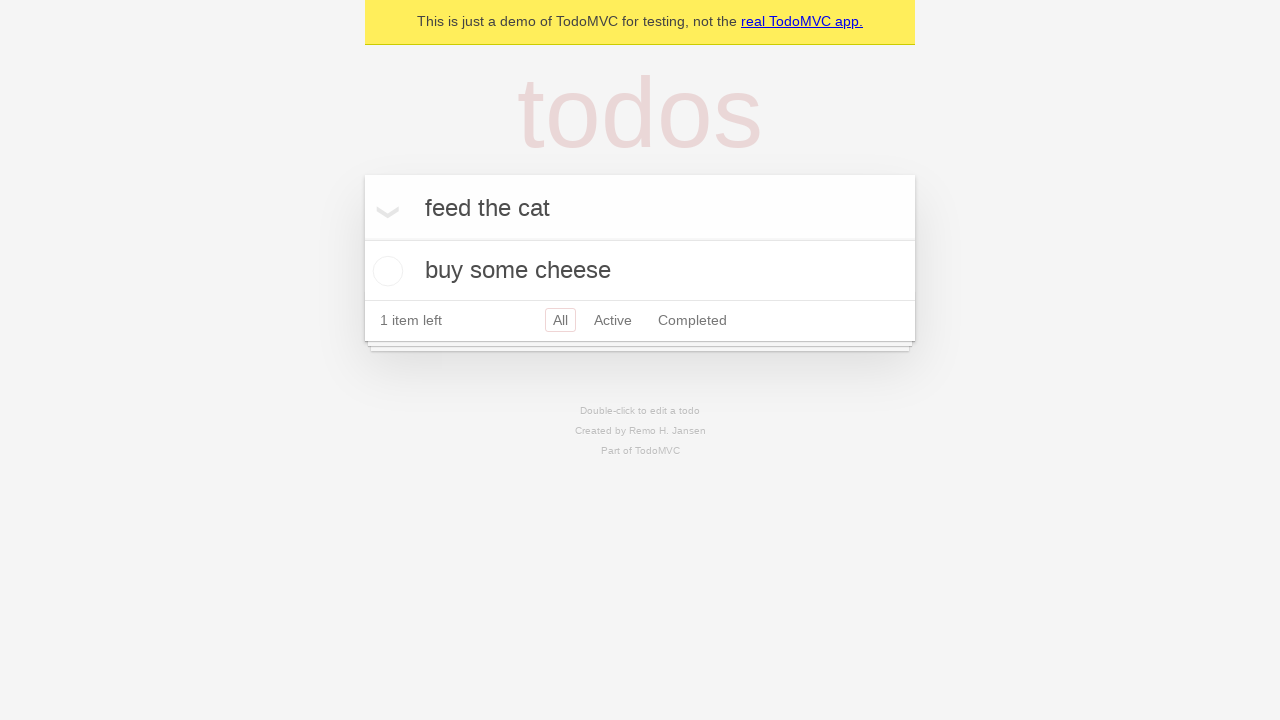

Pressed Enter to create second todo item on .new-todo
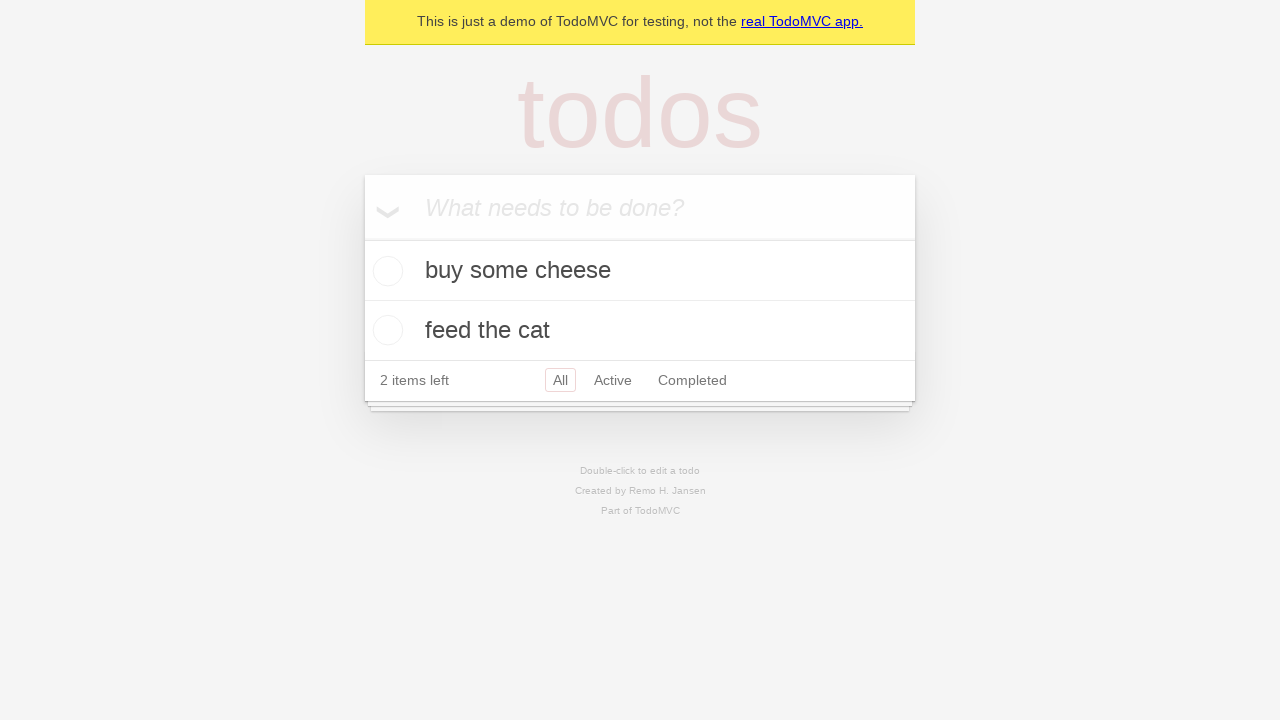

Marked first todo item as complete by checking toggle button at (385, 271) on .todo-list li >> nth=0 >> .toggle
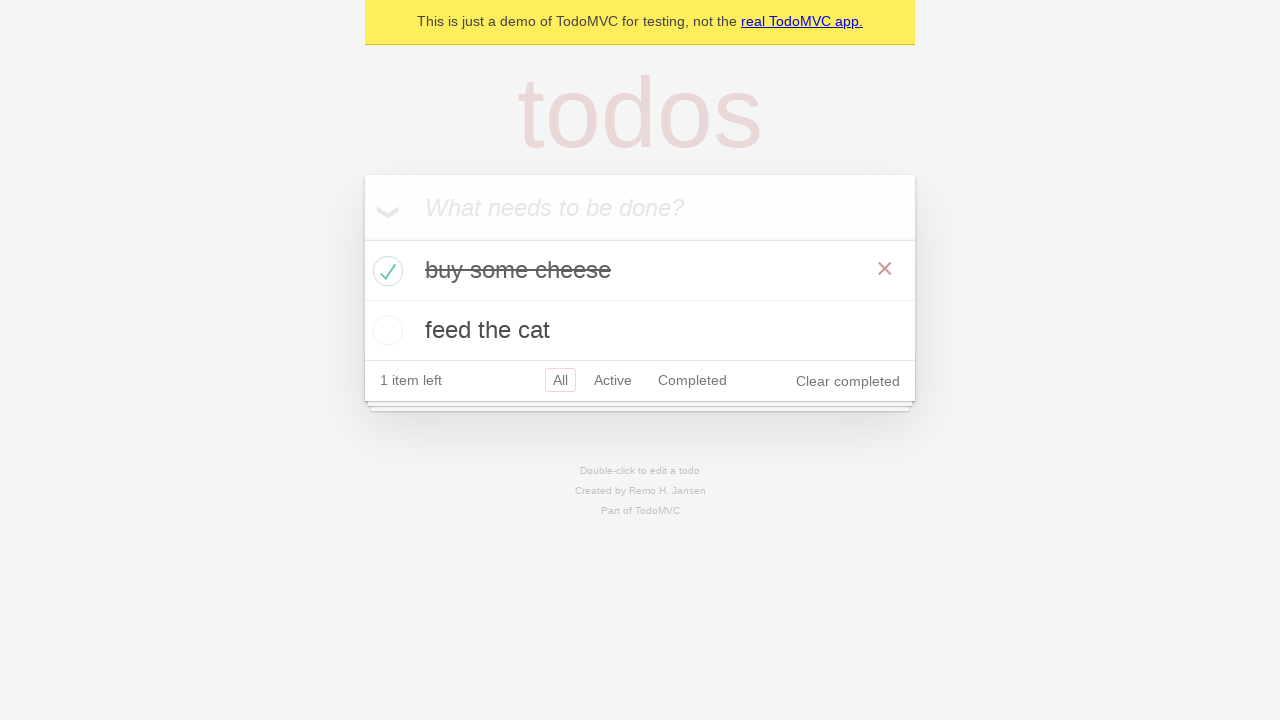

Marked second todo item as complete by checking toggle button at (385, 330) on .todo-list li >> nth=1 >> .toggle
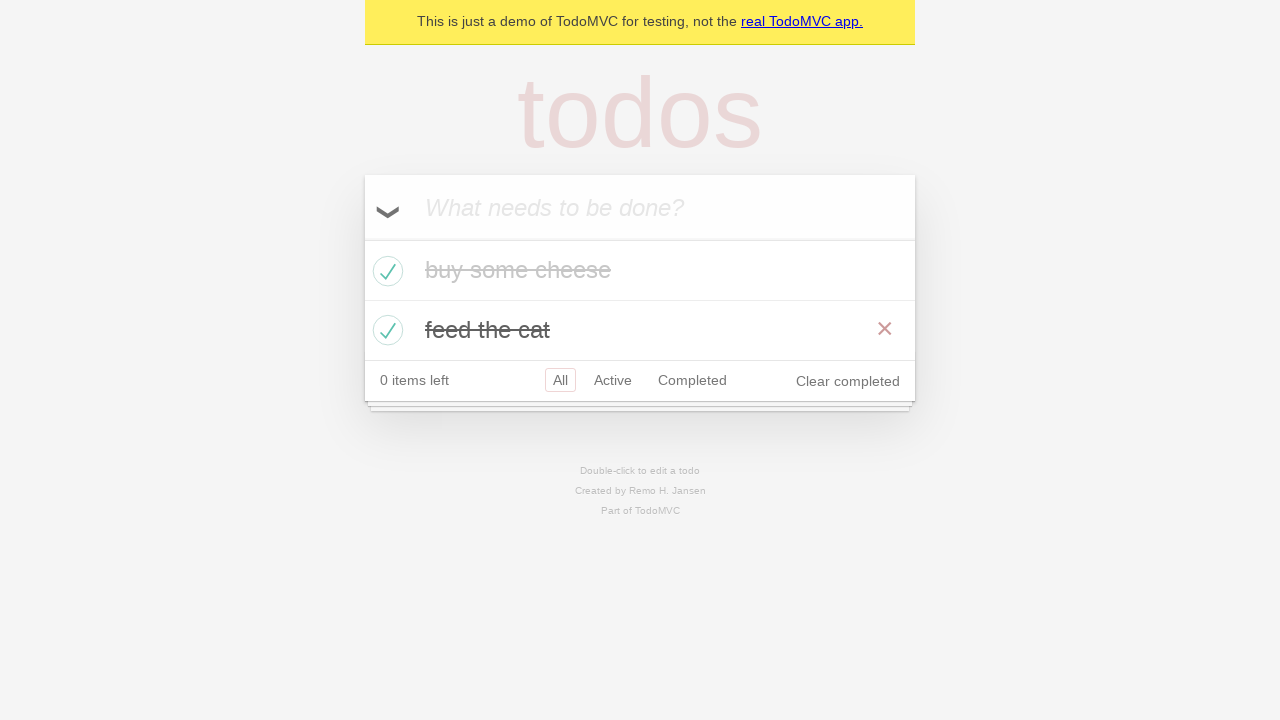

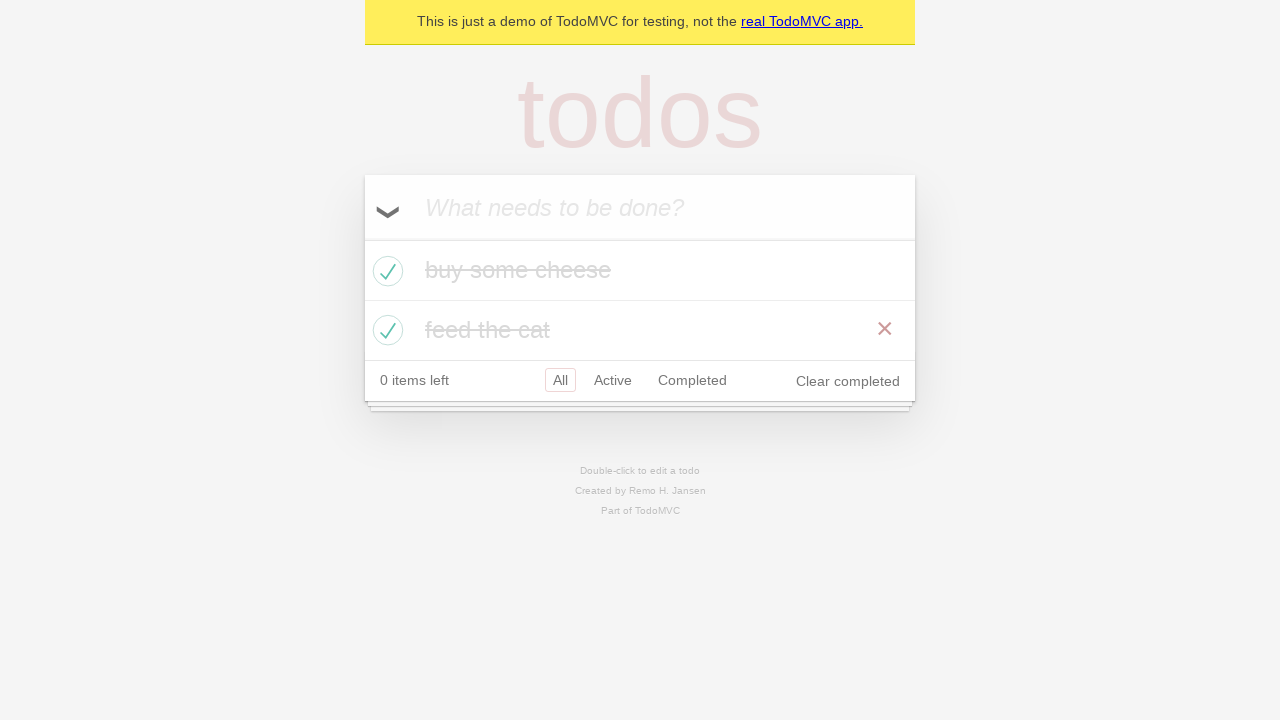